Tests addition functionality on the calculator by clicking buttons to enter "345345 - 234234" and verifying the result

Starting URL: https://www.calculator.net/

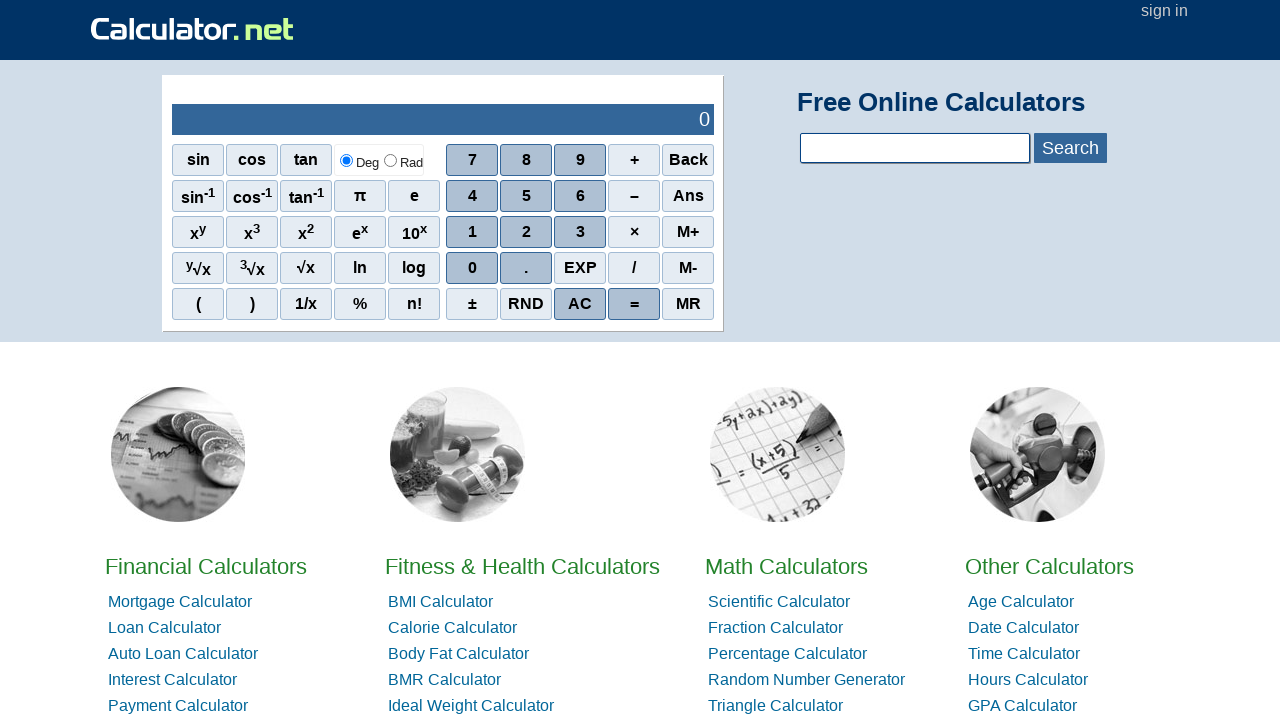

Clicked clear button to reset calculator at (580, 304) on xpath=//*[@id="sciout"]/tbody/tr[2]/td[2]/div/div[5]/span[3]
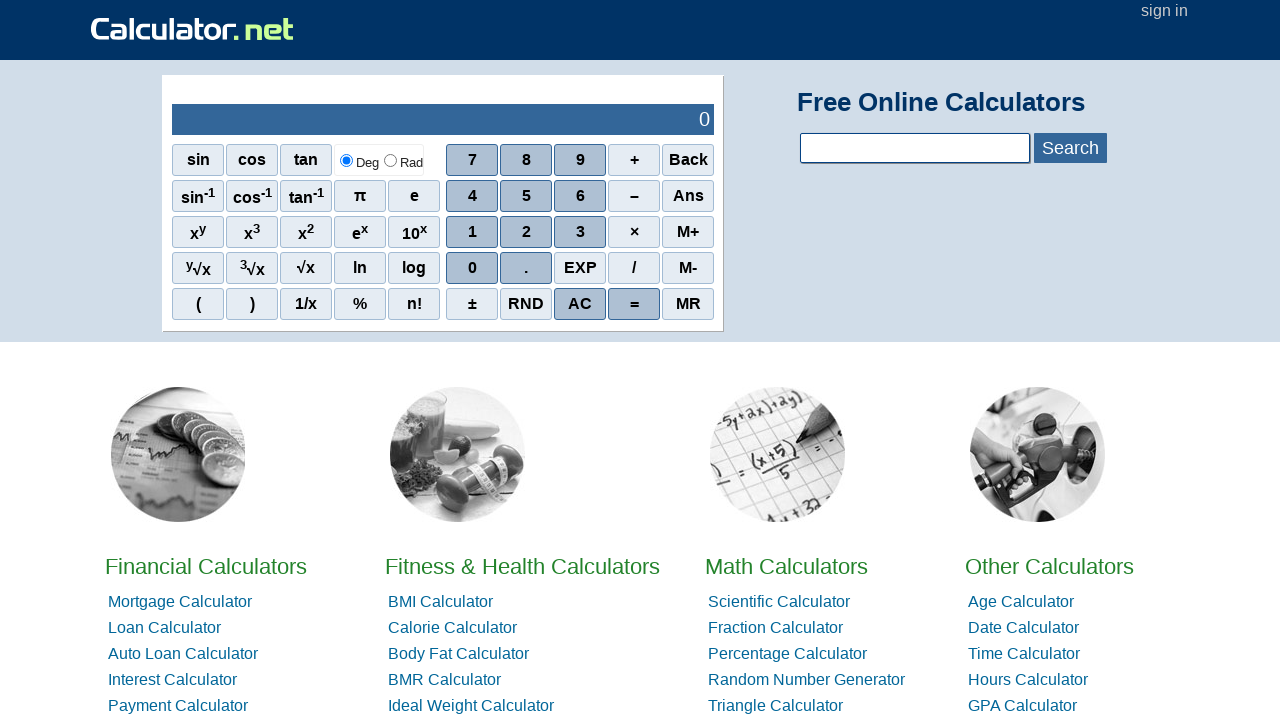

Clicked button 3 at (580, 232) on xpath=//*[@id='sciout']/tbody/tr[2]/td[2]/div/div[3]/span[3]
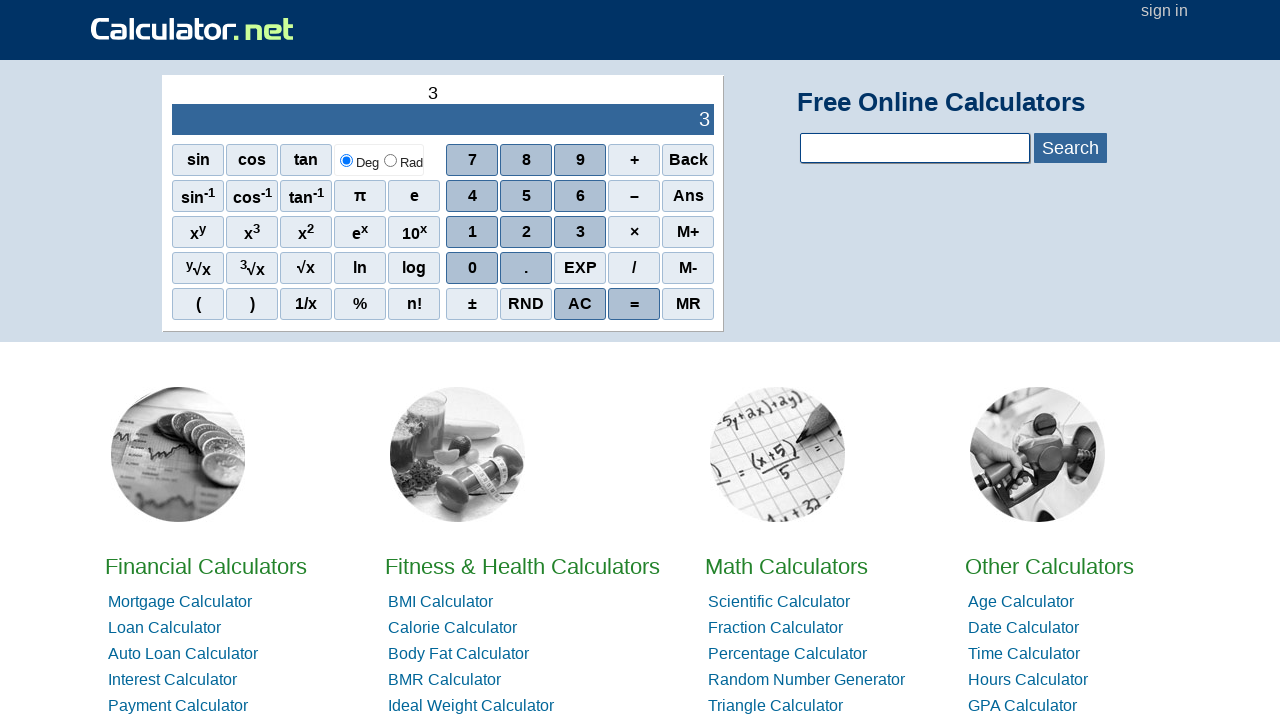

Clicked button 4 at (472, 196) on xpath=//*[@id='sciout']/tbody/tr[2]/td[2]/div/div[2]/span[1]
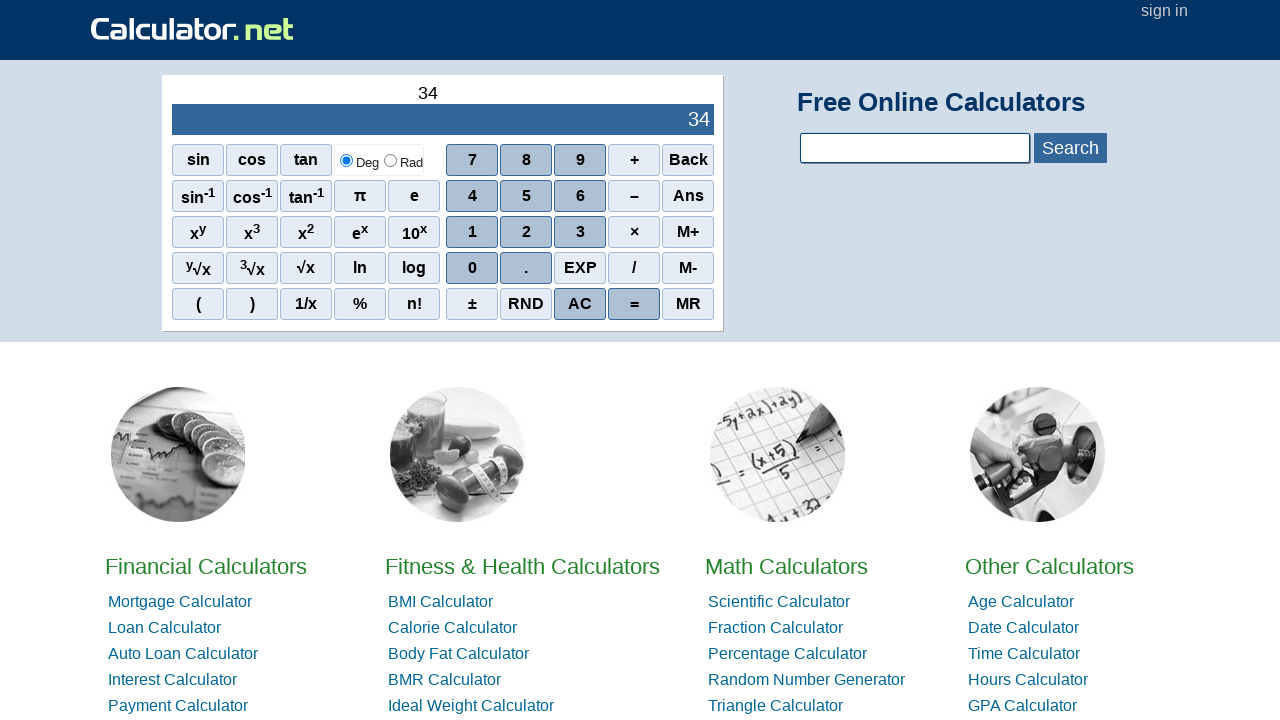

Clicked button 5 at (526, 196) on xpath=//*[@id='sciout']/tbody/tr[2]/td[2]/div/div[2]/span[2]
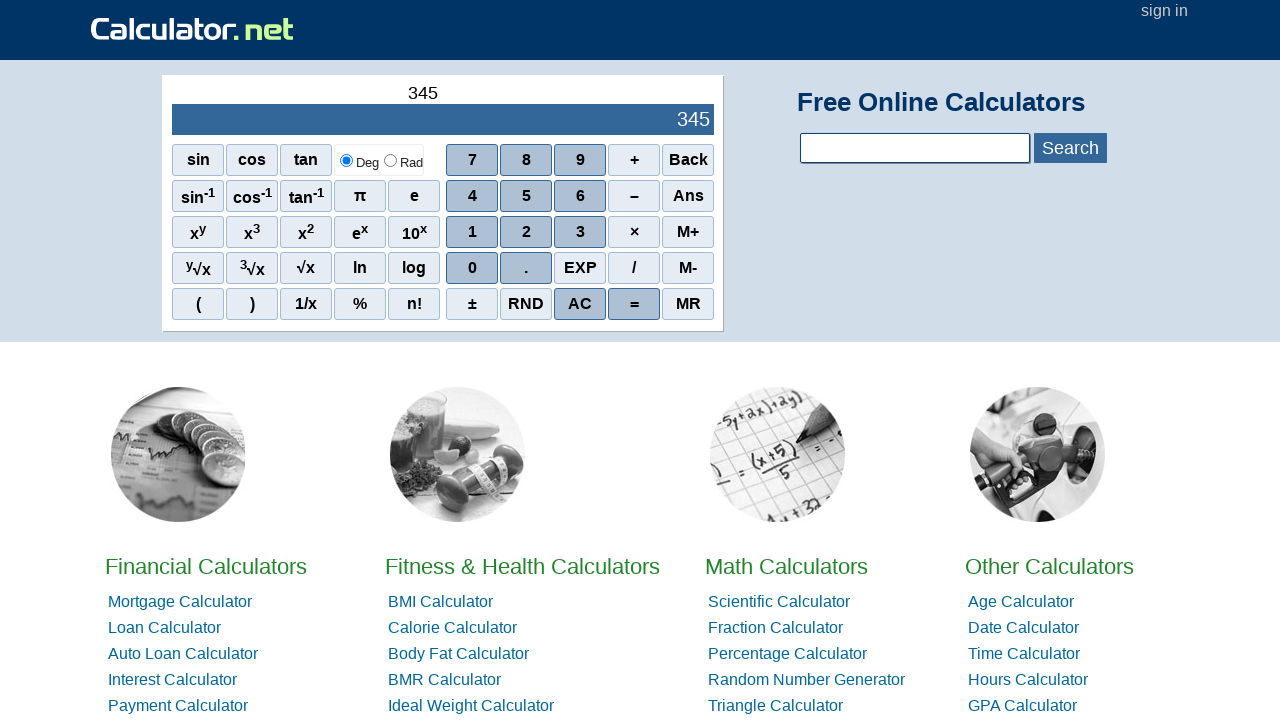

Clicked button 3 at (580, 232) on xpath=//*[@id='sciout']/tbody/tr[2]/td[2]/div/div[3]/span[3]
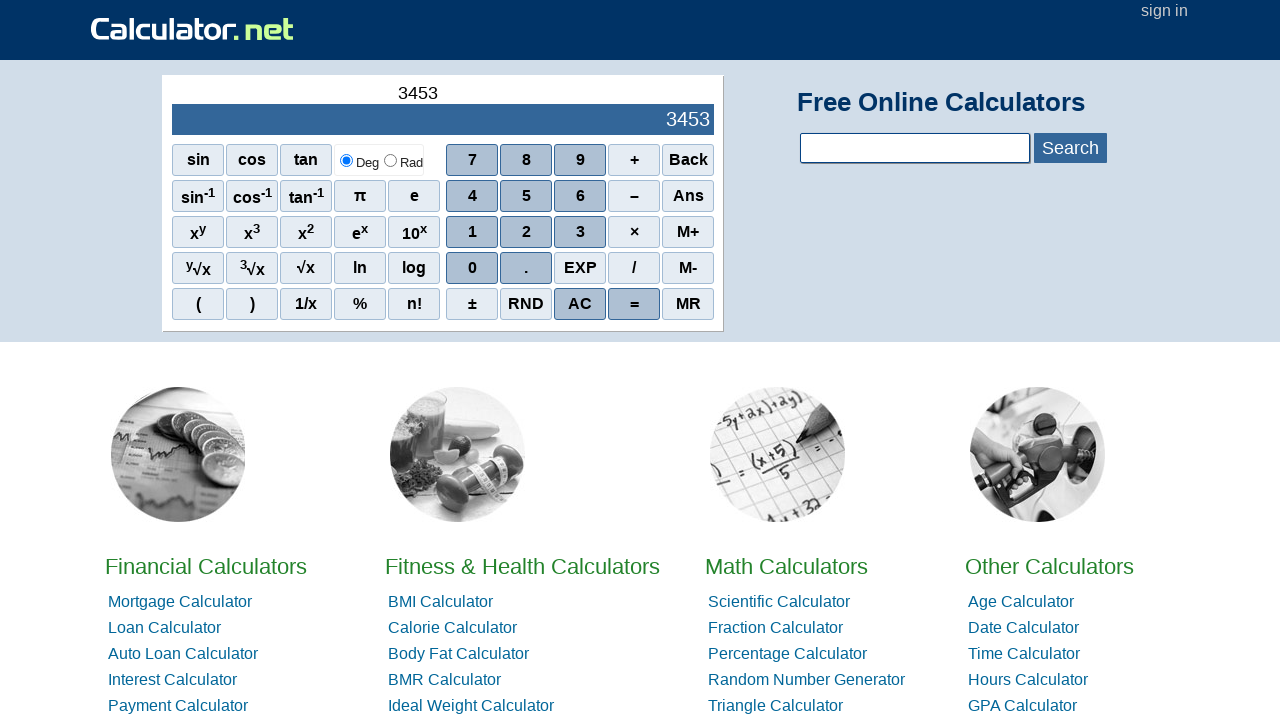

Clicked button 4 at (472, 196) on xpath=//*[@id='sciout']/tbody/tr[2]/td[2]/div/div[2]/span[1]
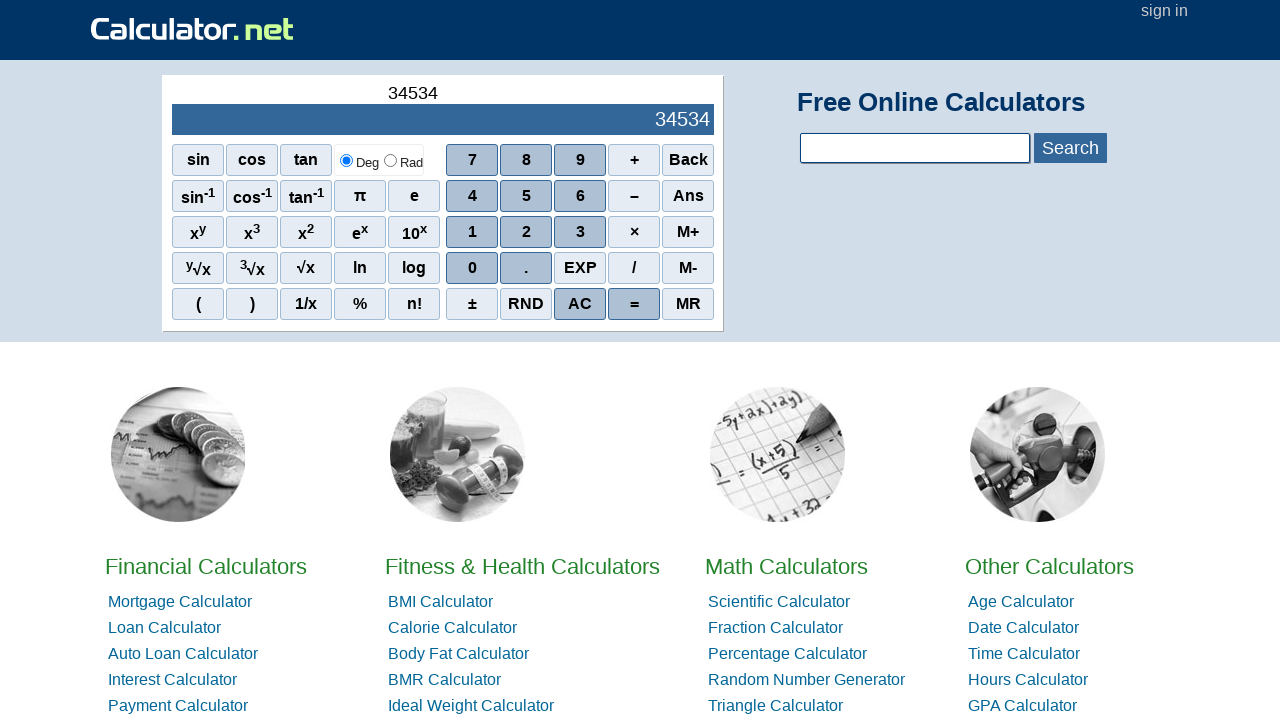

Clicked button 5 to complete first number 345345 at (526, 196) on xpath=//*[@id='sciout']/tbody/tr[2]/td[2]/div/div[2]/span[2]
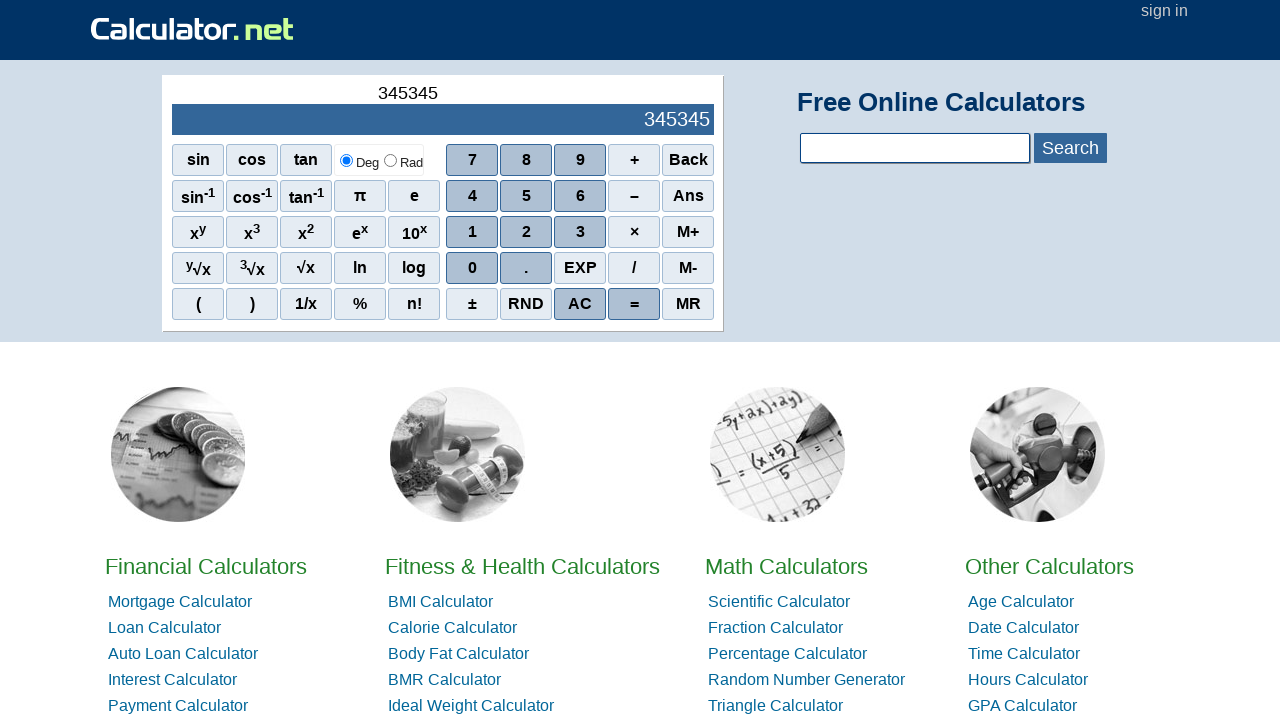

Clicked minus operator at (634, 196) on xpath=//*[@id="sciout"]/tbody/tr[2]/td[2]/div/div[2]/span[4]
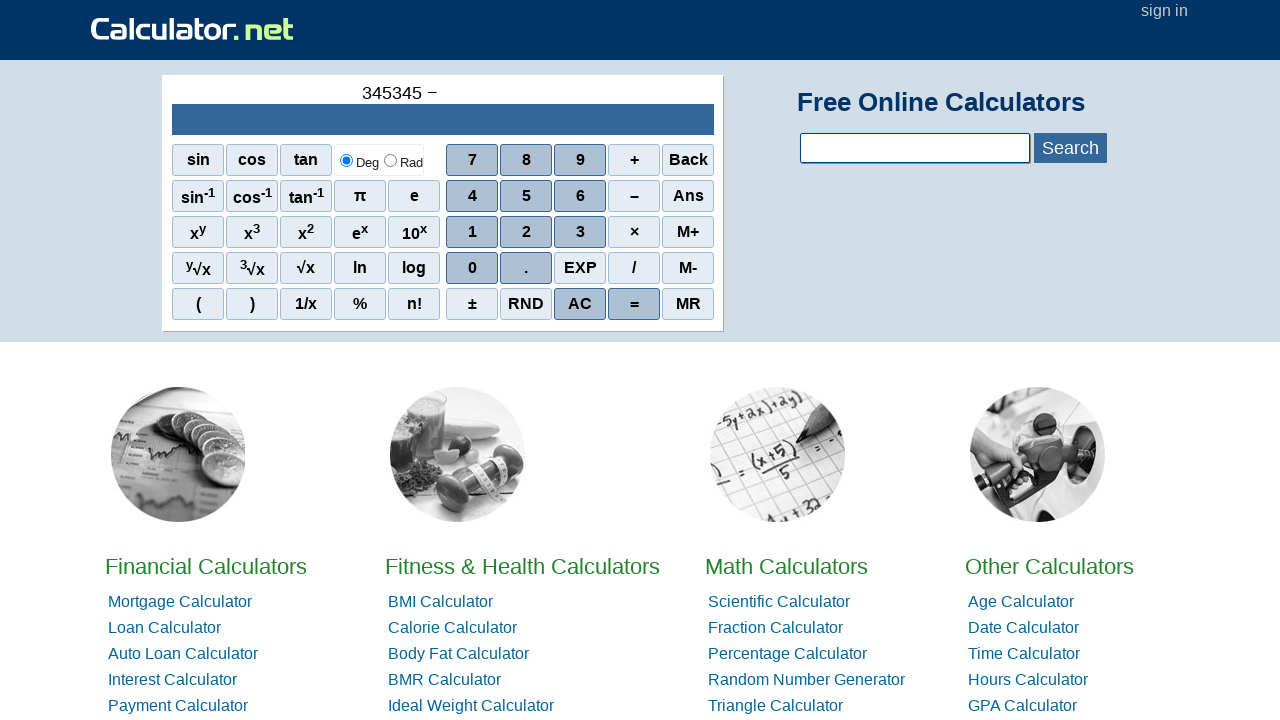

Clicked button 2 at (526, 232) on xpath=//*[@id='sciout']/tbody/tr[2]/td[2]/div/div[3]/span[2]
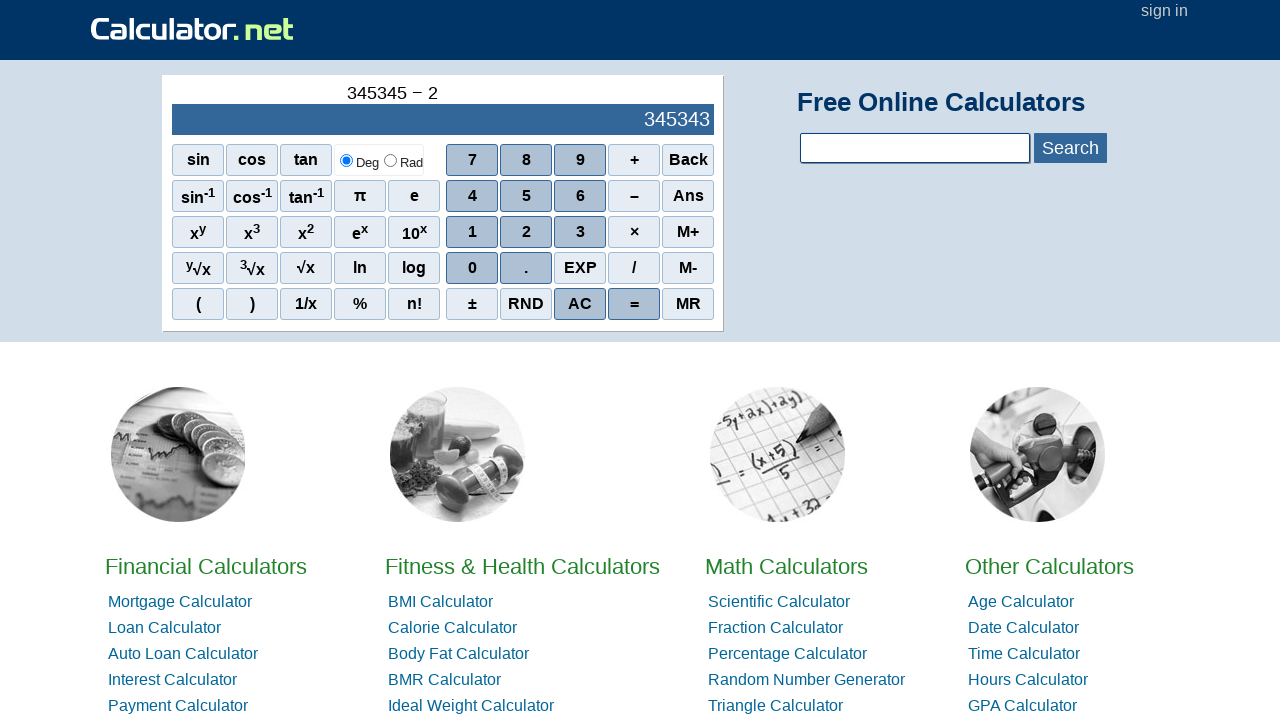

Clicked button 3 at (580, 232) on xpath=//*[@id='sciout']/tbody/tr[2]/td[2]/div/div[3]/span[3]
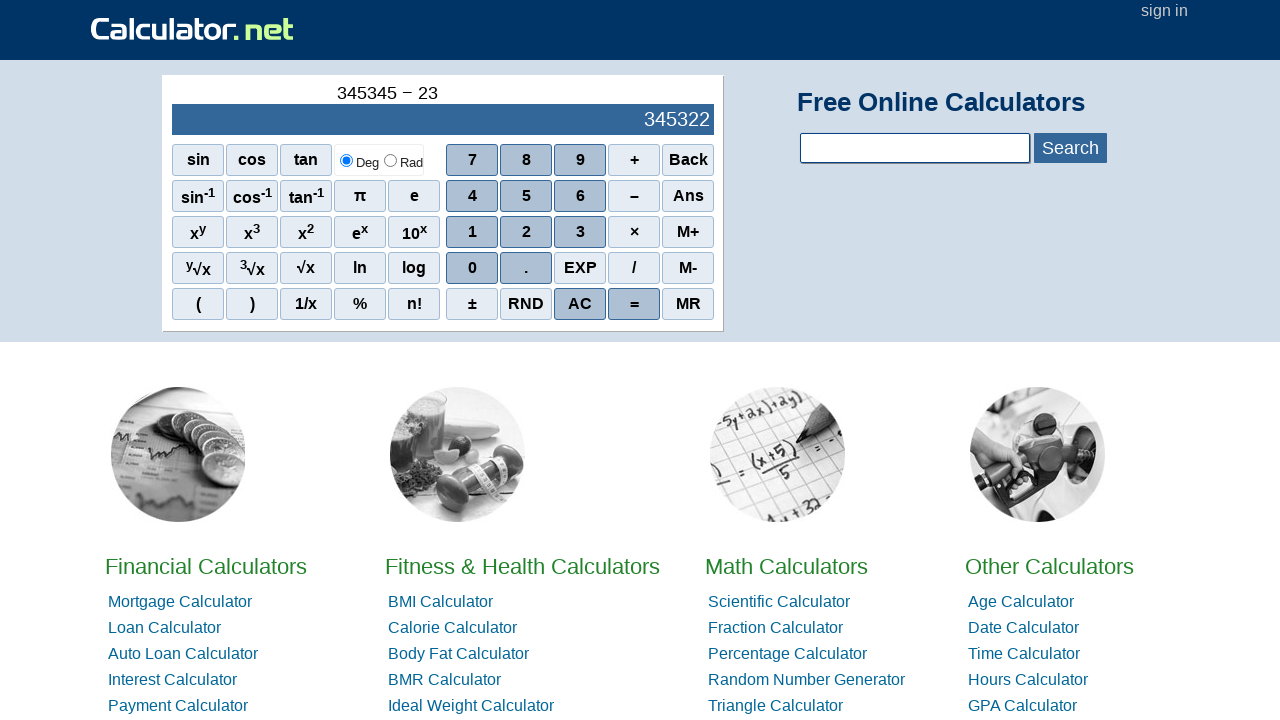

Clicked button 4 at (472, 196) on xpath=//*[@id='sciout']/tbody/tr[2]/td[2]/div/div[2]/span[1]
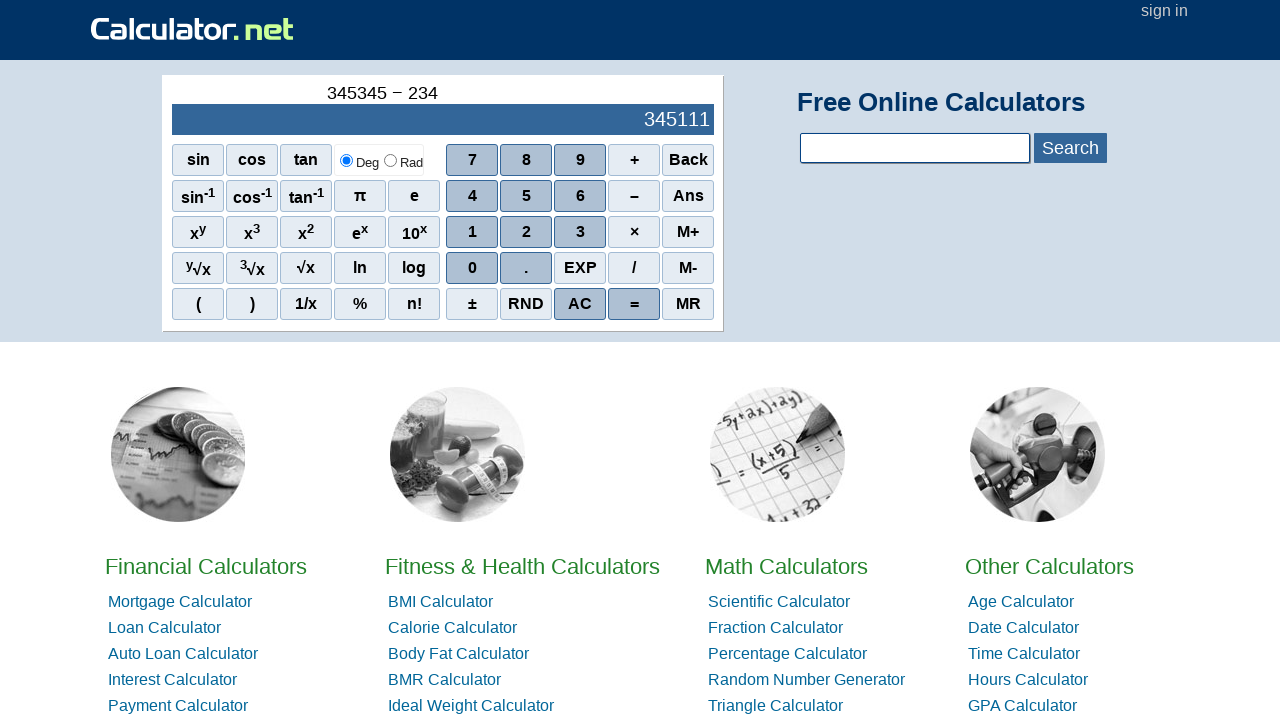

Clicked button 2 at (526, 232) on xpath=//*[@id='sciout']/tbody/tr[2]/td[2]/div/div[3]/span[2]
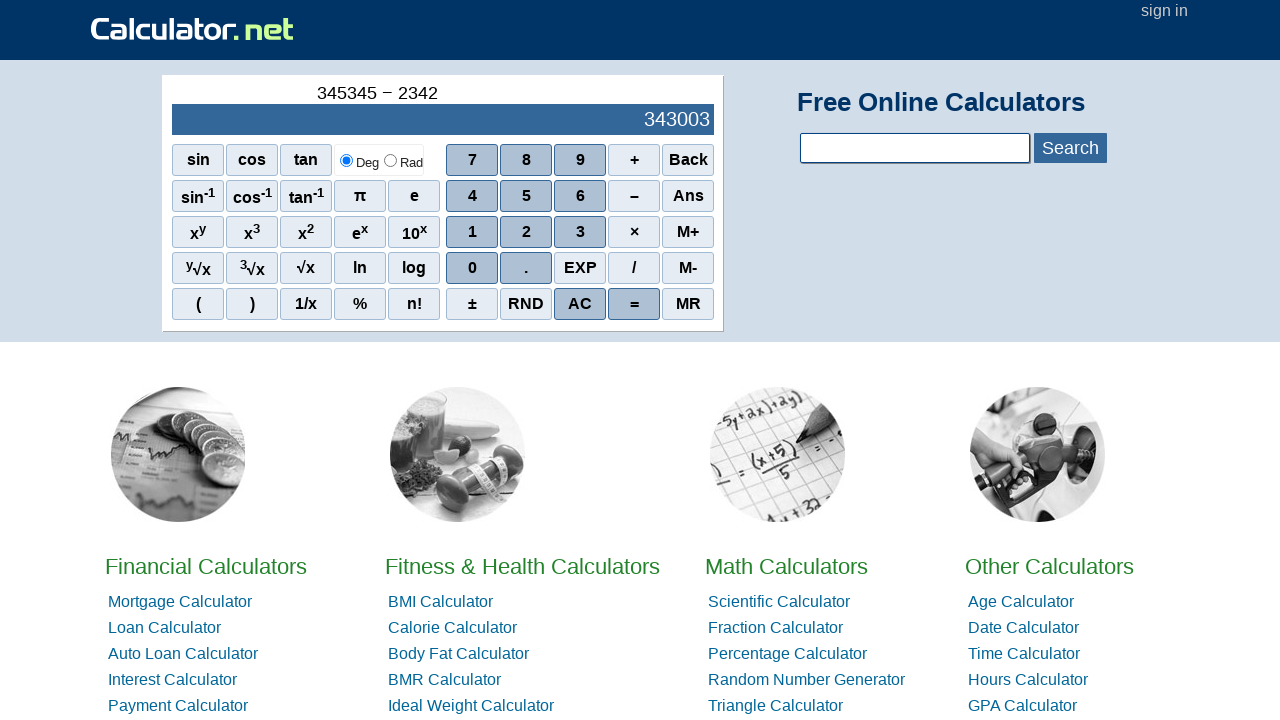

Clicked button 3 at (580, 232) on xpath=//*[@id='sciout']/tbody/tr[2]/td[2]/div/div[3]/span[3]
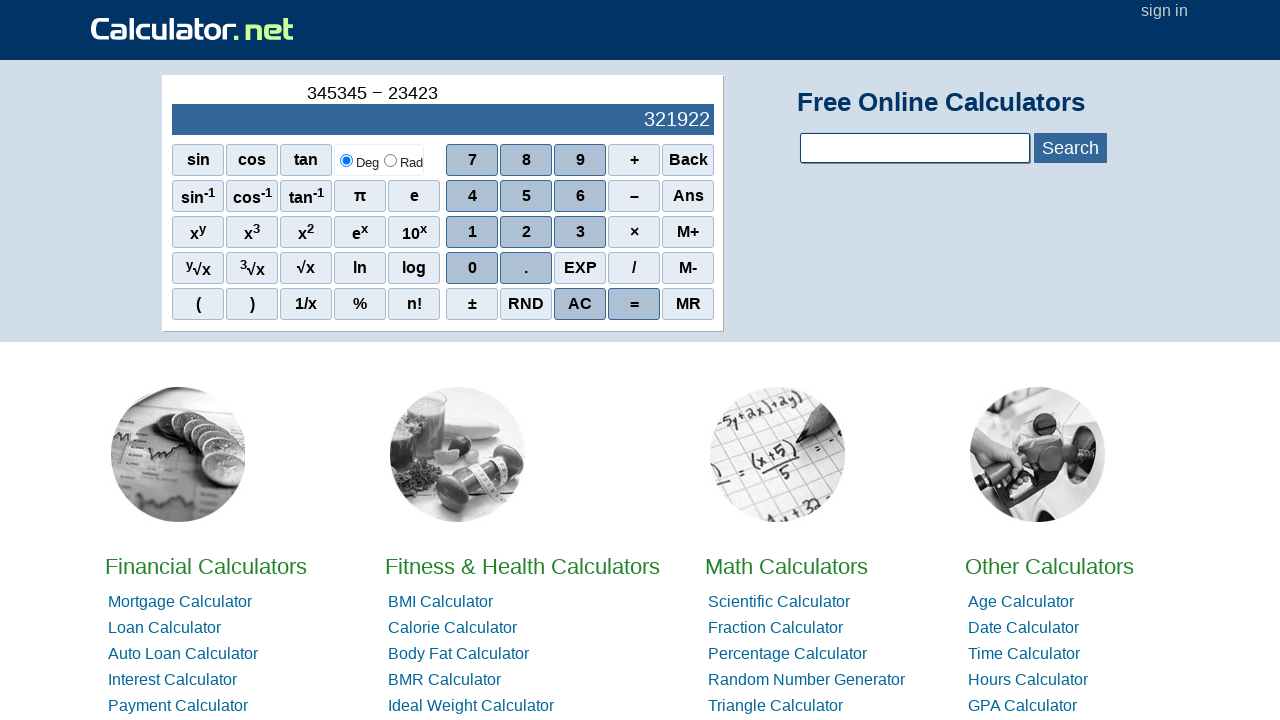

Clicked button 4 to complete second number 234234 at (472, 196) on xpath=//*[@id='sciout']/tbody/tr[2]/td[2]/div/div[2]/span[1]
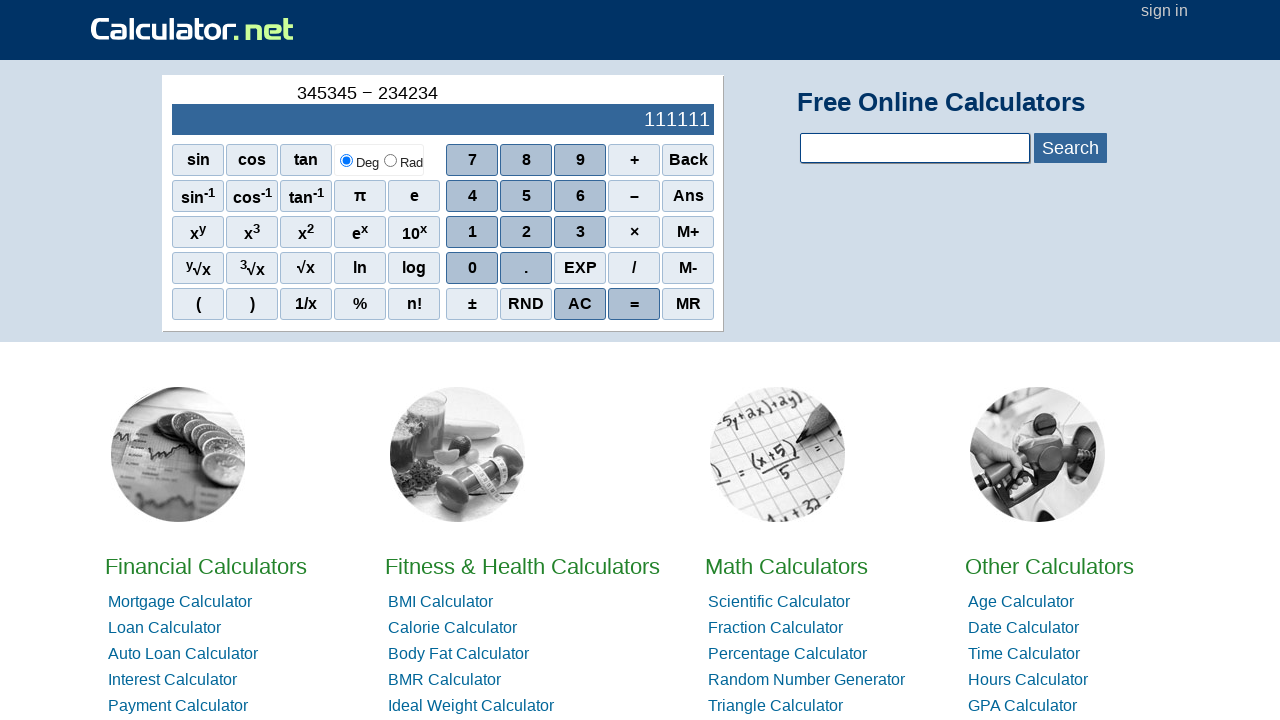

Clicked equals button to calculate result at (634, 304) on xpath=//*[@id="sciout"]/tbody/tr[2]/td[2]/div/div[5]/span[4]
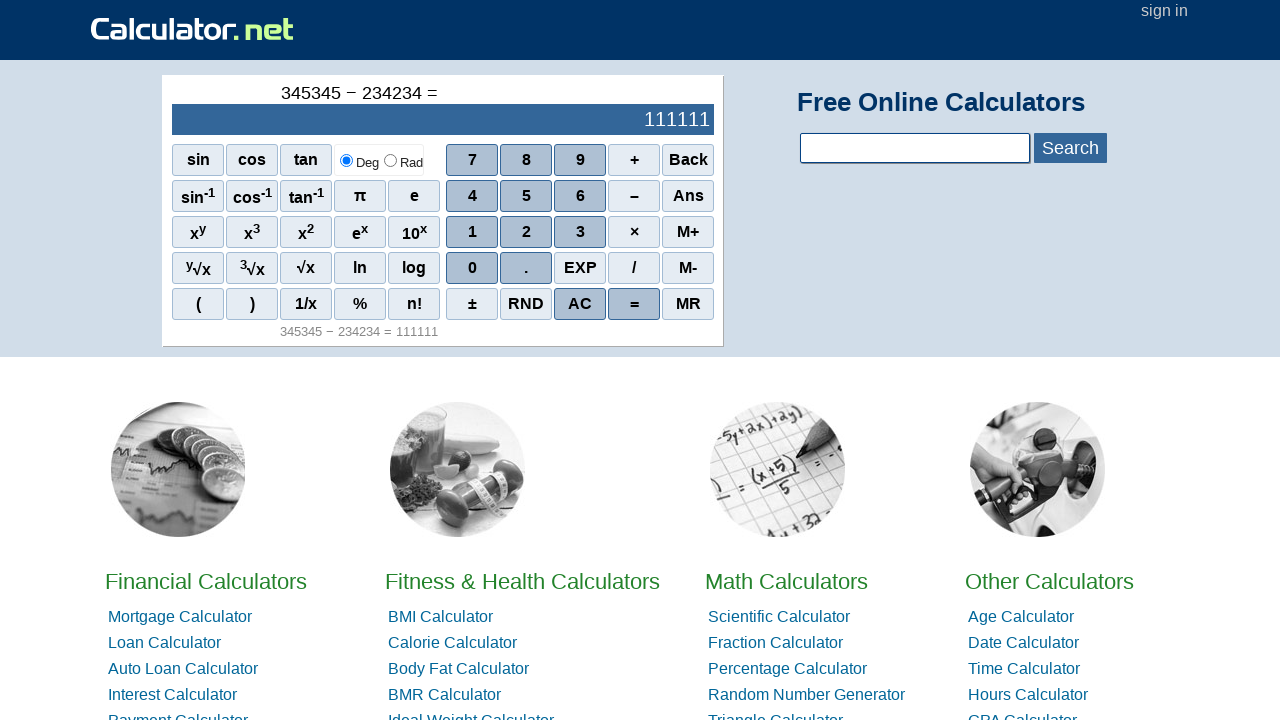

Verified that calculation result is displayed
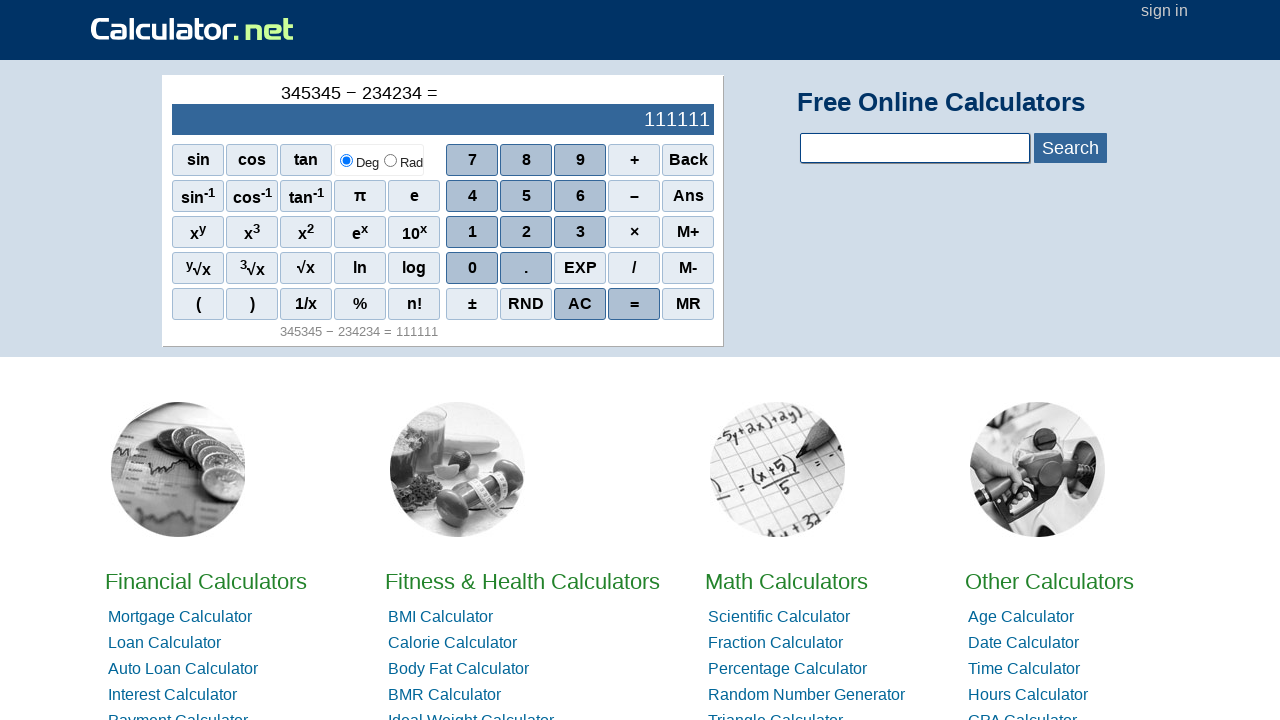

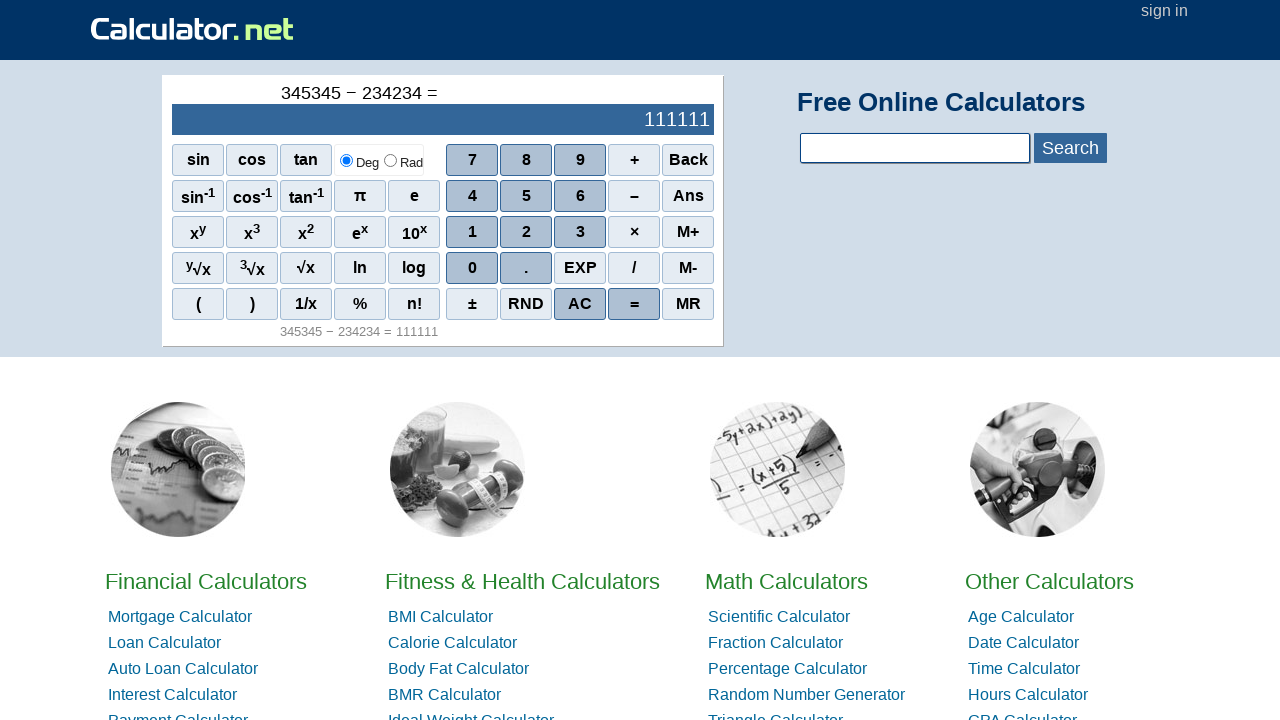